Tests that the Clear completed button displays correct text when items are completed

Starting URL: https://demo.playwright.dev/todomvc

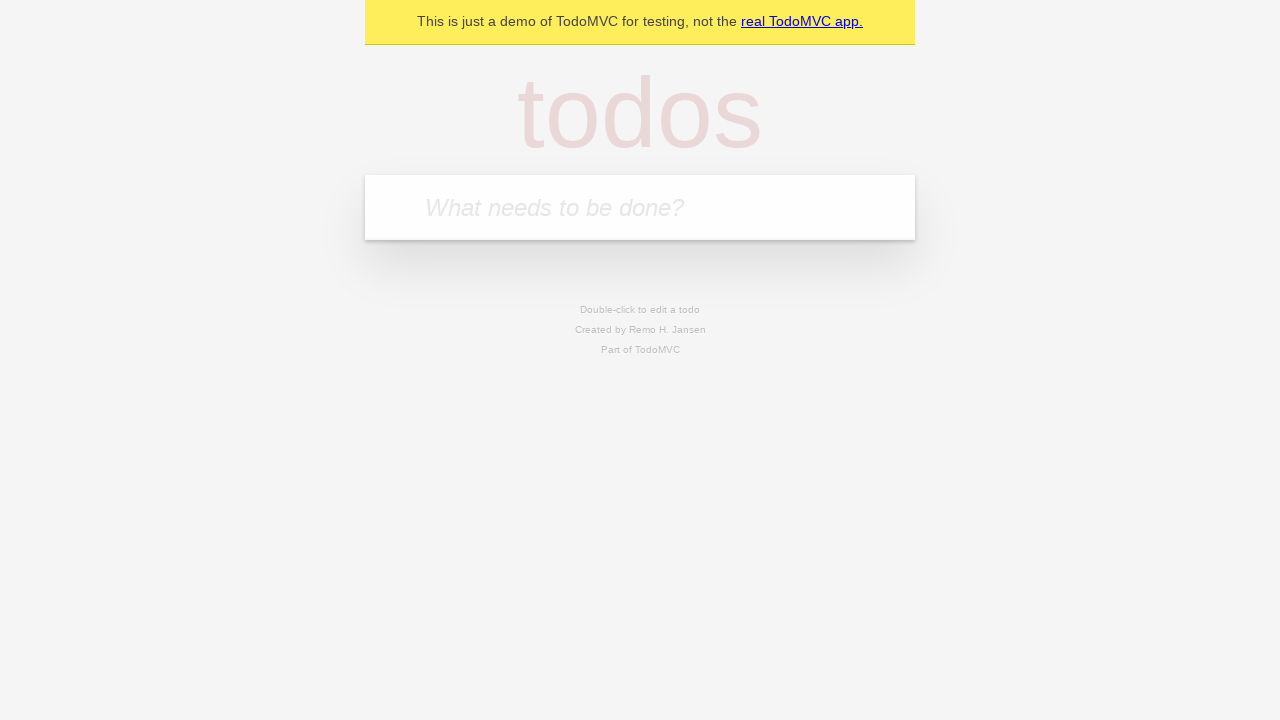

Filled todo input with 'buy some cheese' on internal:attr=[placeholder="What needs to be done?"i]
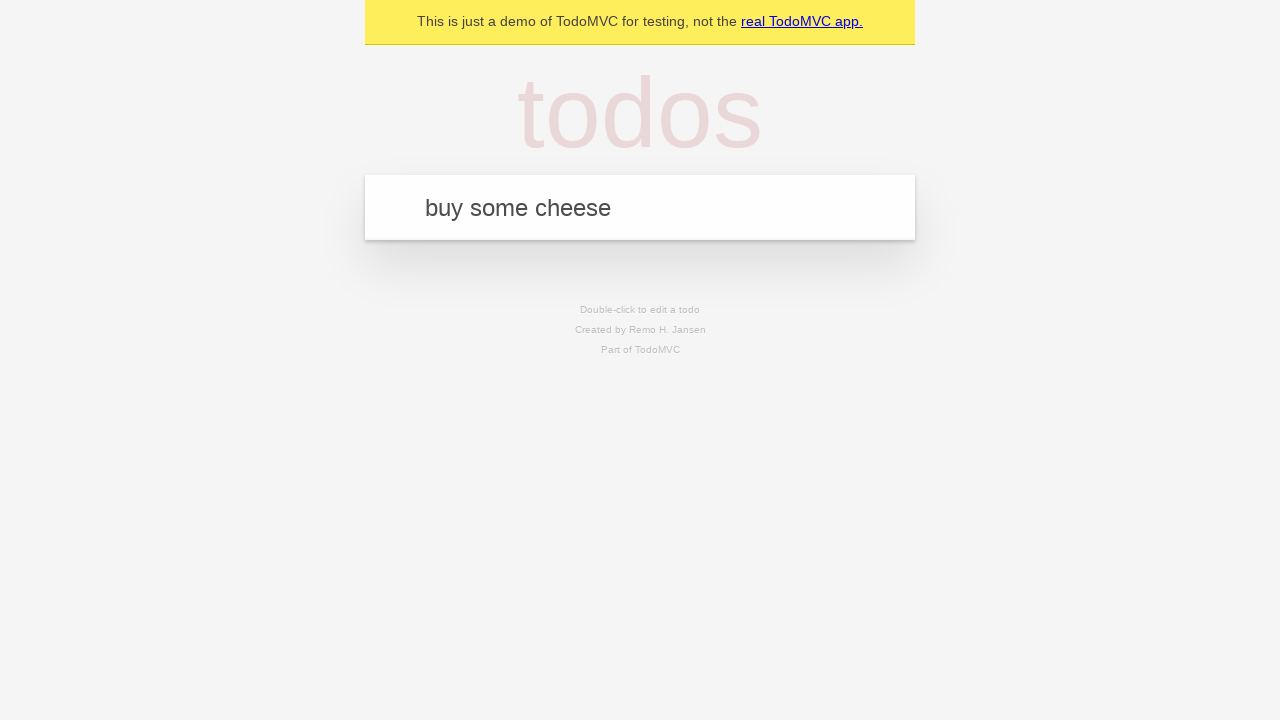

Pressed Enter to add first todo on internal:attr=[placeholder="What needs to be done?"i]
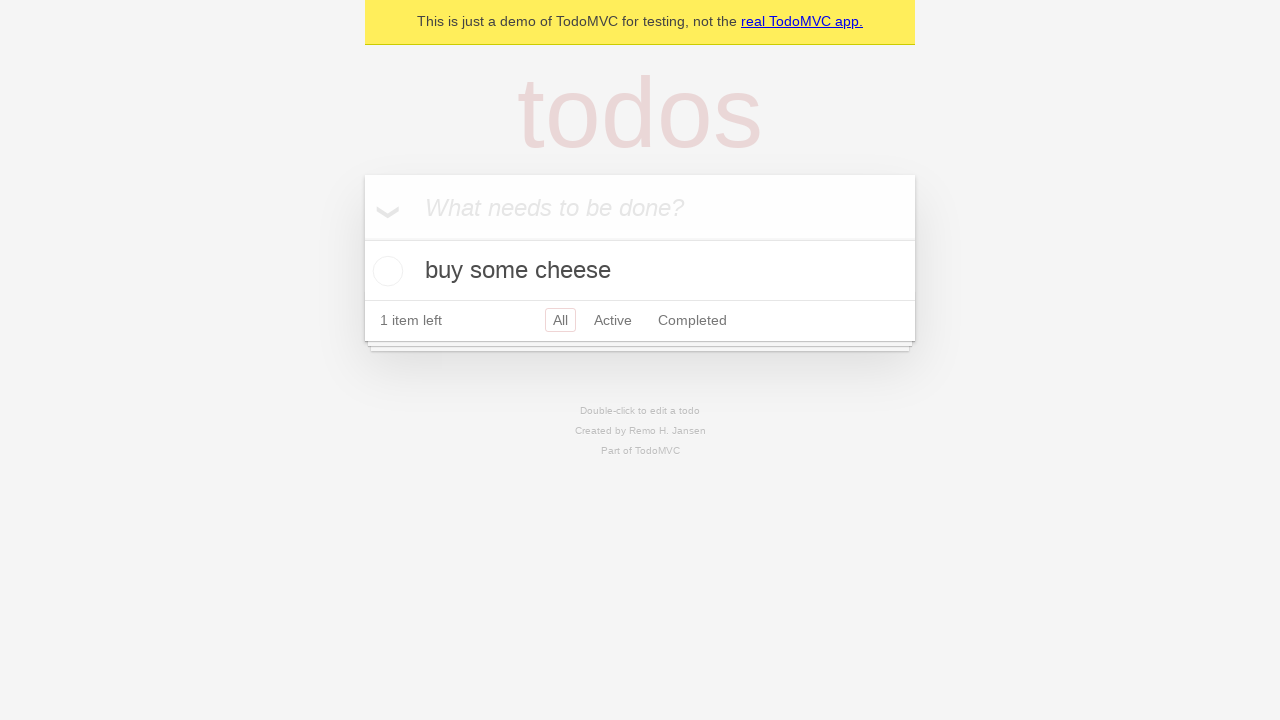

Filled todo input with 'feed the cat' on internal:attr=[placeholder="What needs to be done?"i]
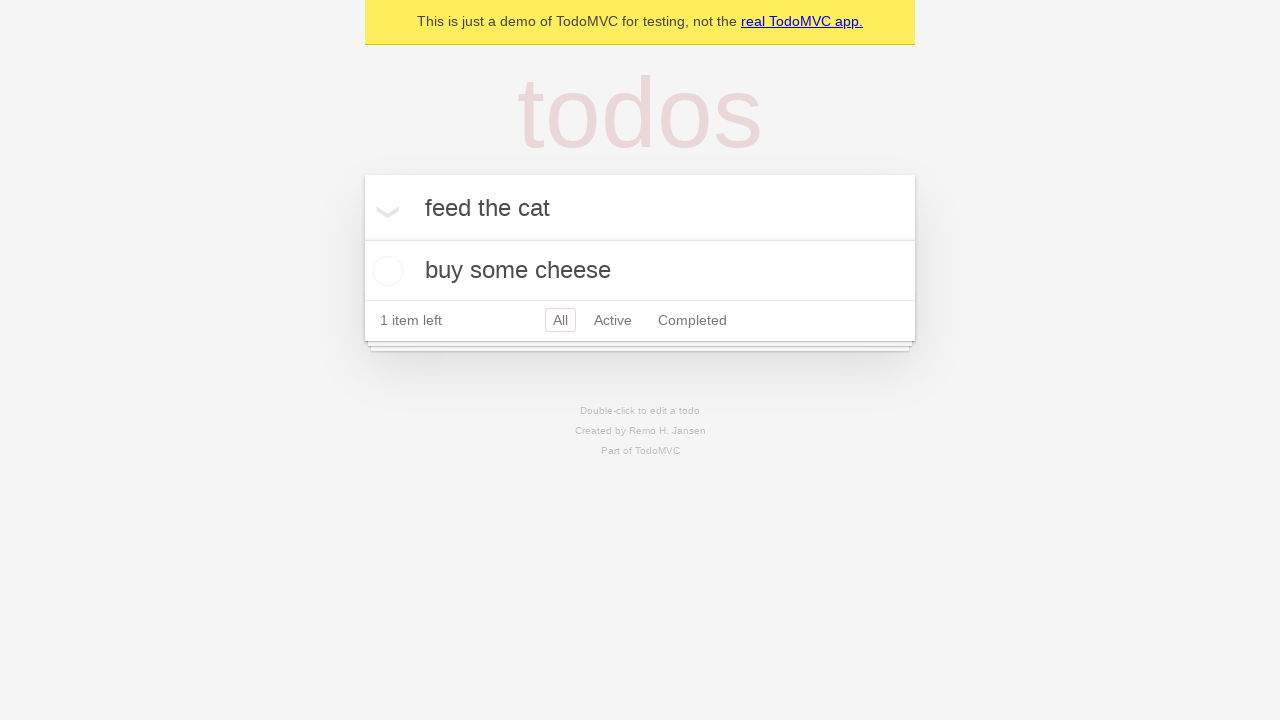

Pressed Enter to add second todo on internal:attr=[placeholder="What needs to be done?"i]
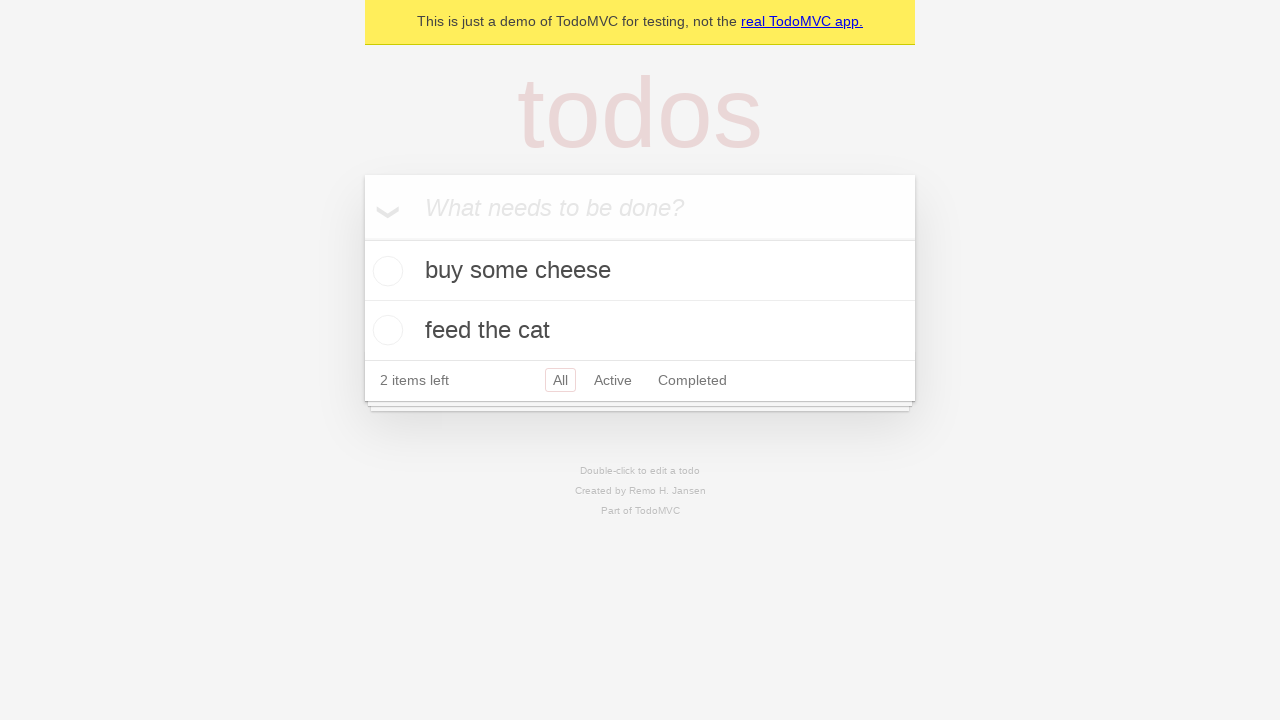

Filled todo input with 'book a doctors appointment' on internal:attr=[placeholder="What needs to be done?"i]
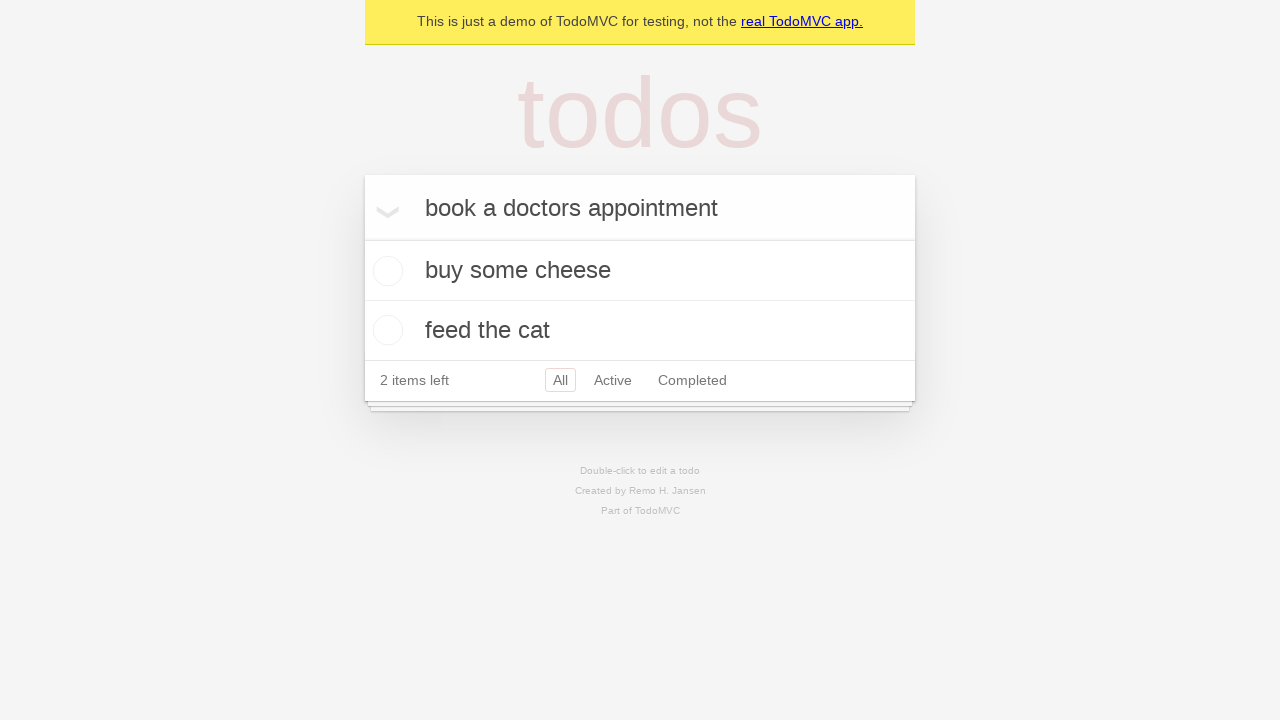

Pressed Enter to add third todo on internal:attr=[placeholder="What needs to be done?"i]
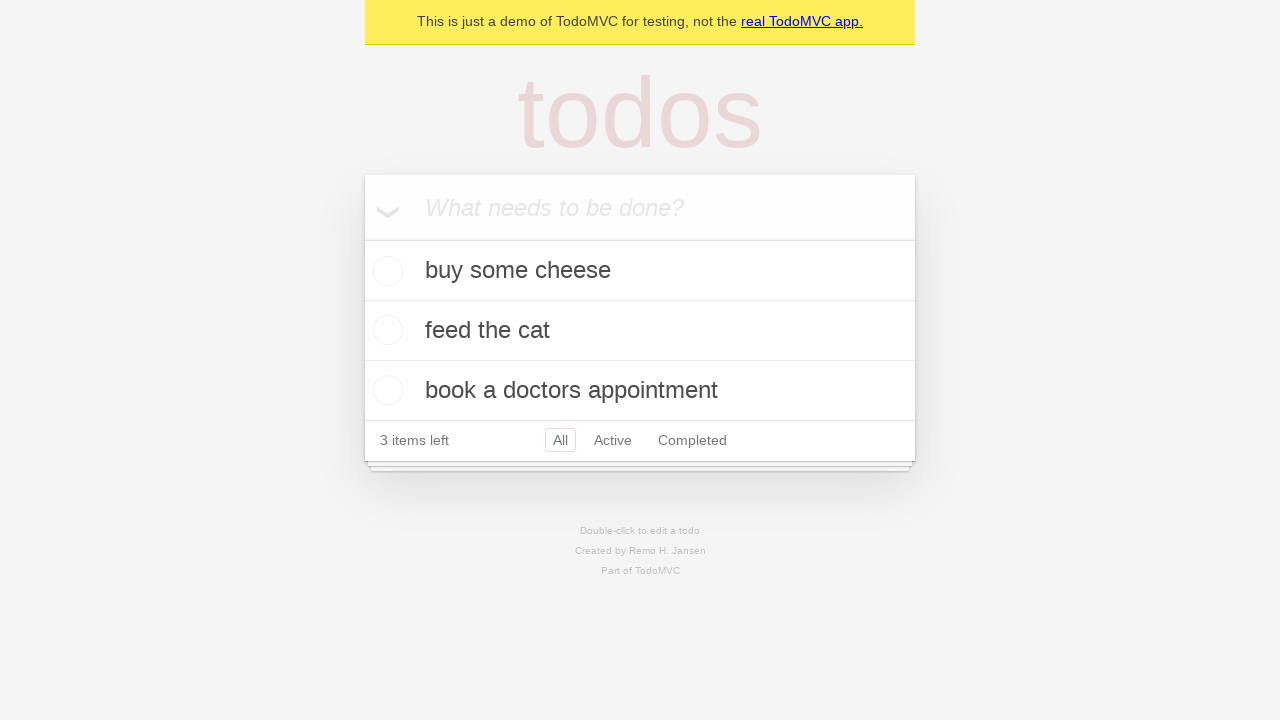

Checked the first todo item as completed at (385, 271) on .todo-list li .toggle >> nth=0
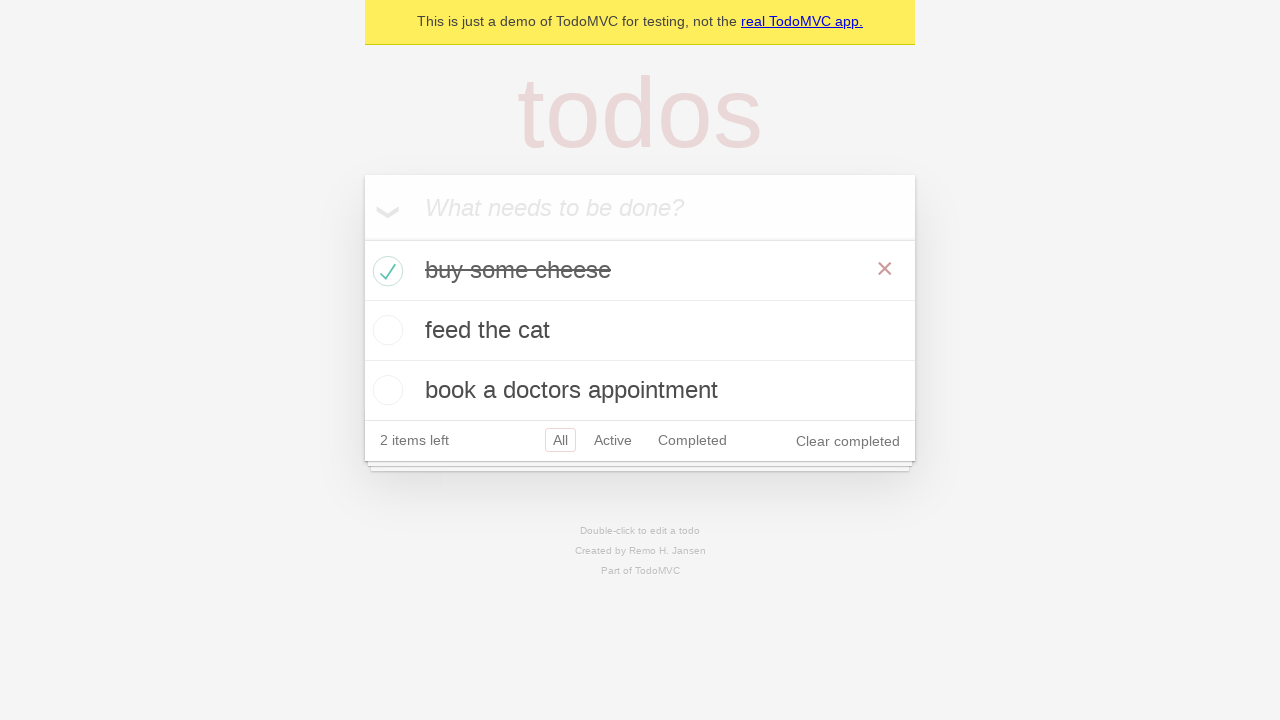

Clear completed button appeared after marking item complete
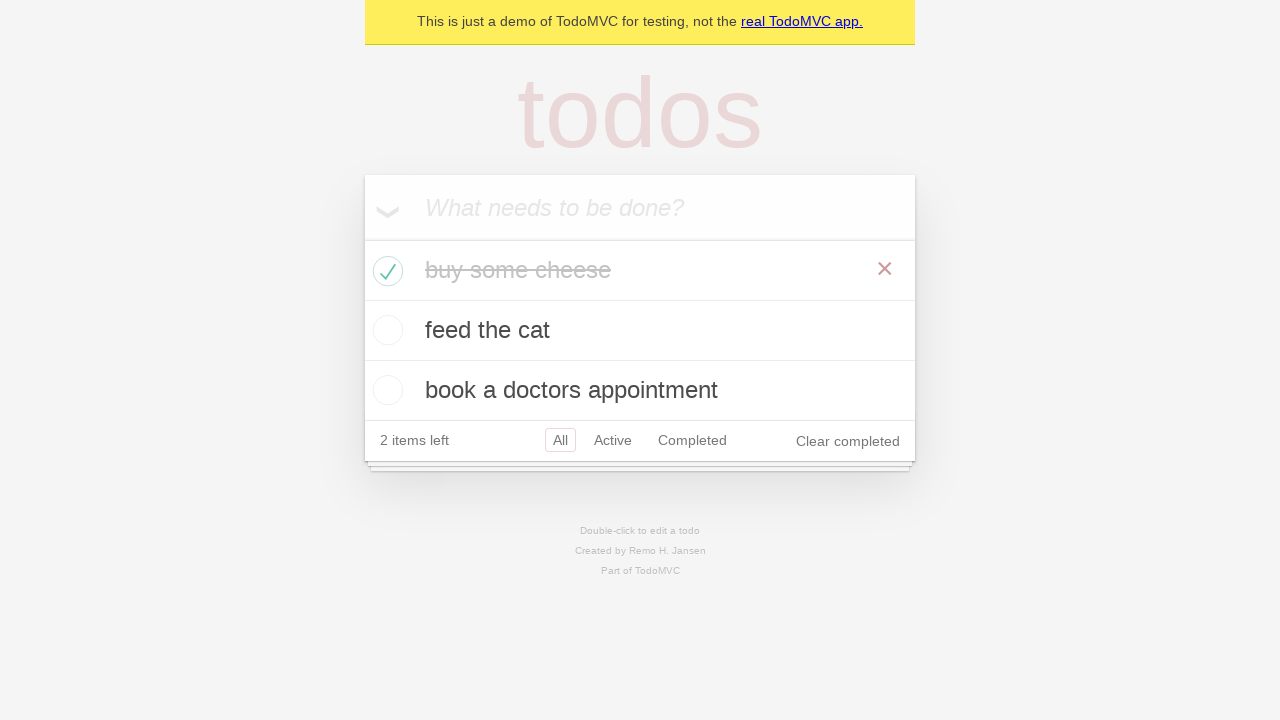

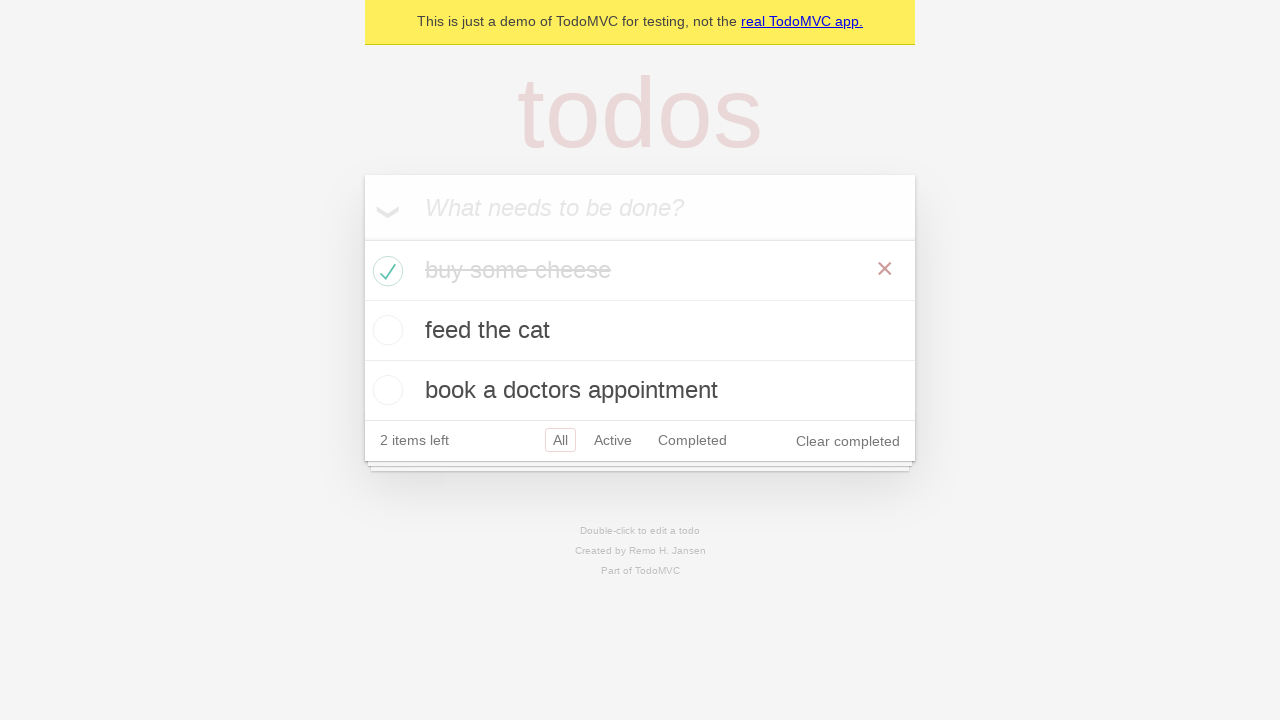